Tests multiple windows functionality by clicking the link that opens a new window

Starting URL: https://the-internet.herokuapp.com/

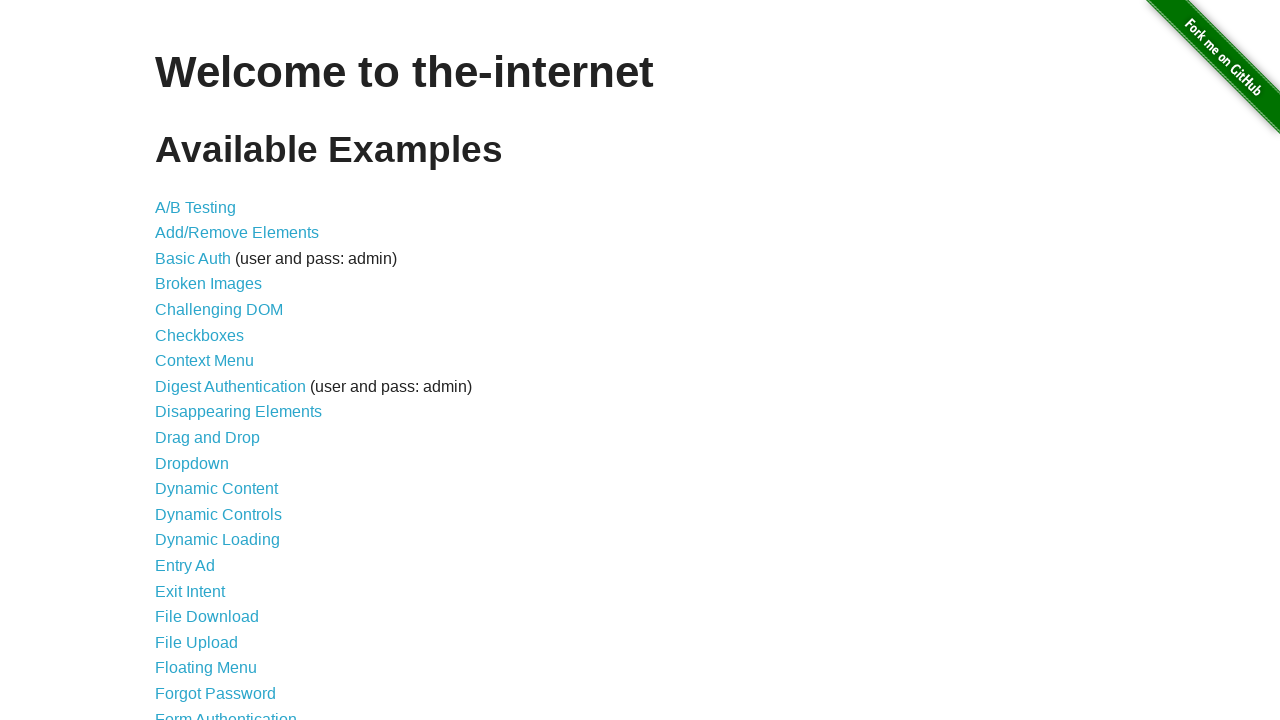

Clicked on Multiple Windows link at (218, 369) on xpath=//*[@id='content']/ul/li[33]/a
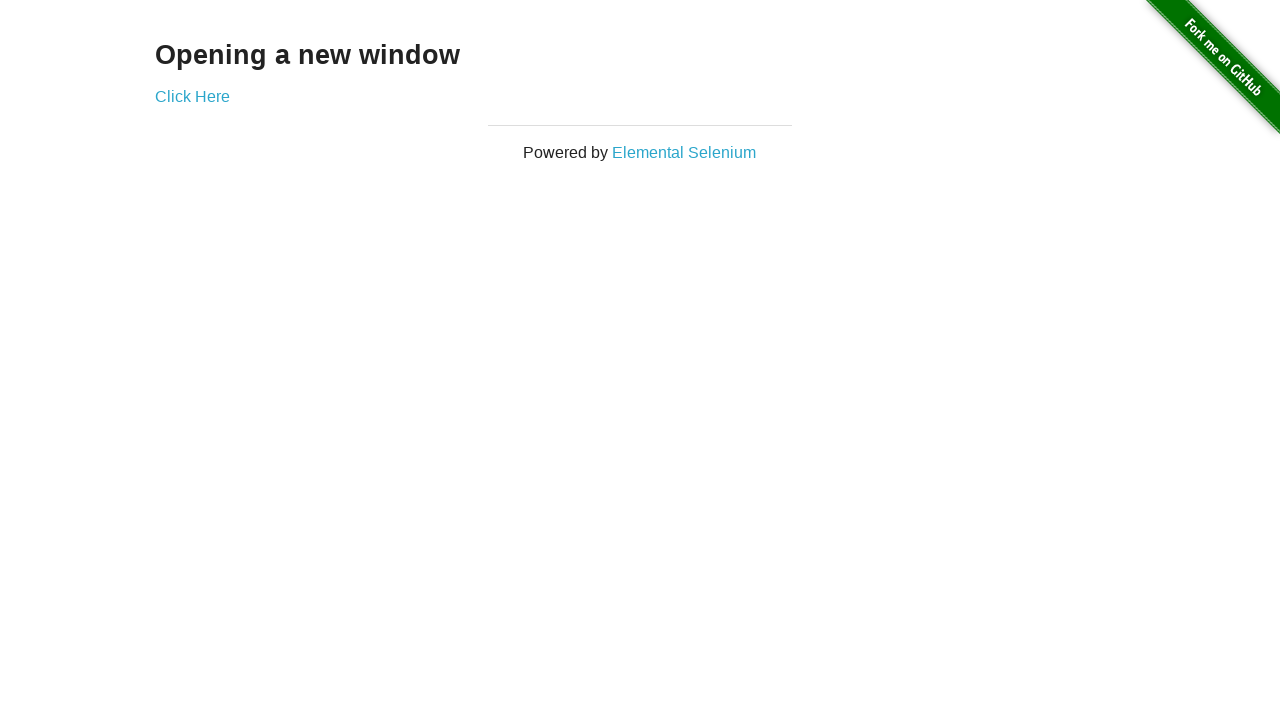

Clicked on 'Click Here' link to open new window at (192, 96) on xpath=//*[@id='content']/div/a
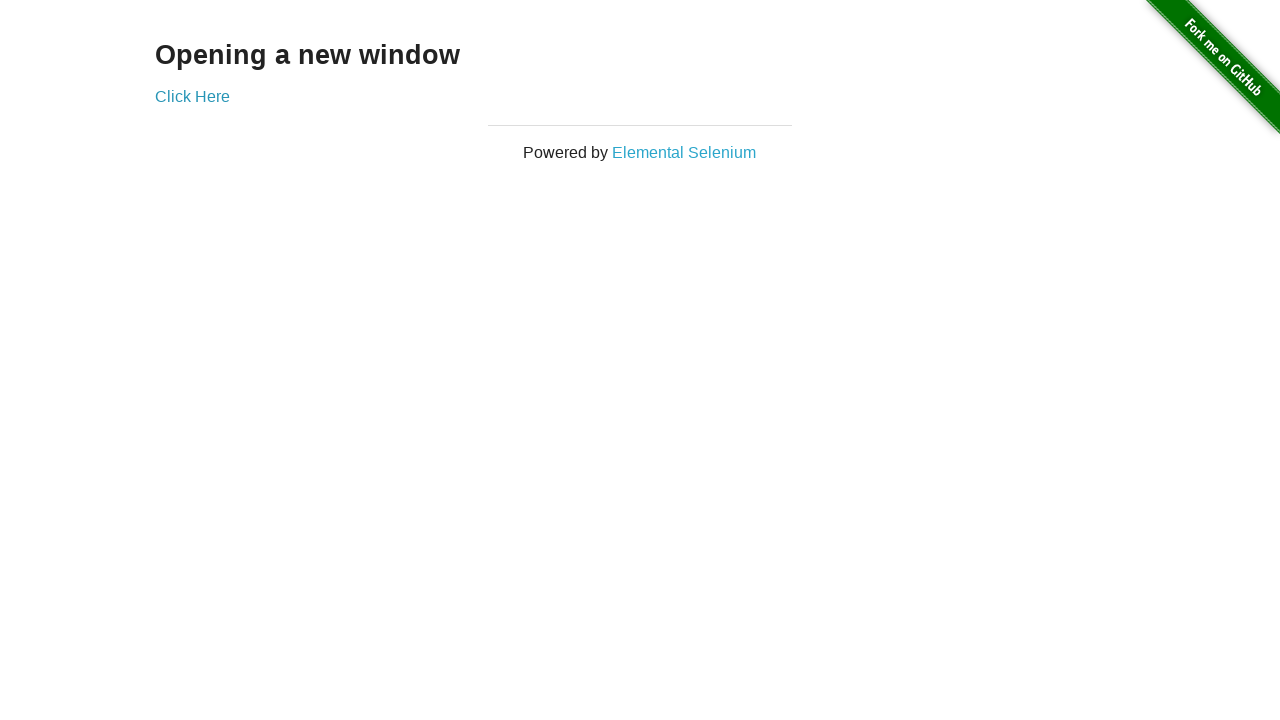

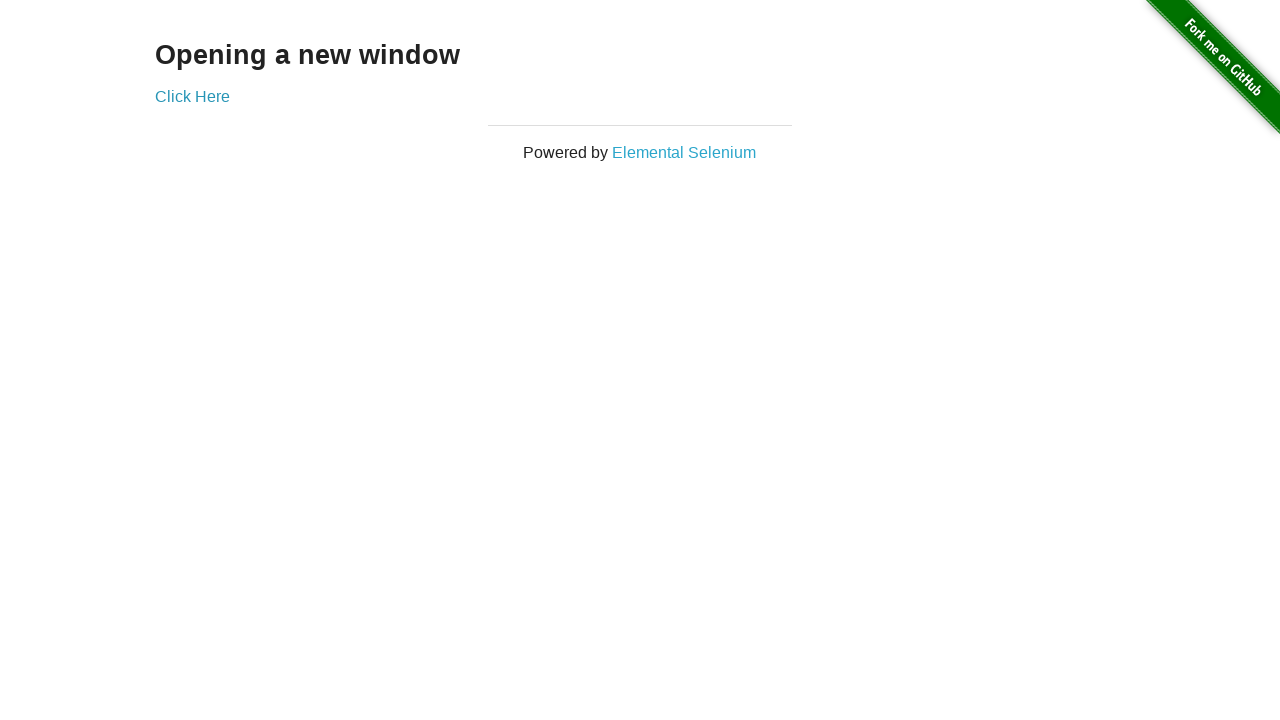